Tests finding an element by ID and verifying its text content for "Heading 2 text"

Starting URL: https://acctabootcamp.github.io/site/examples/locators

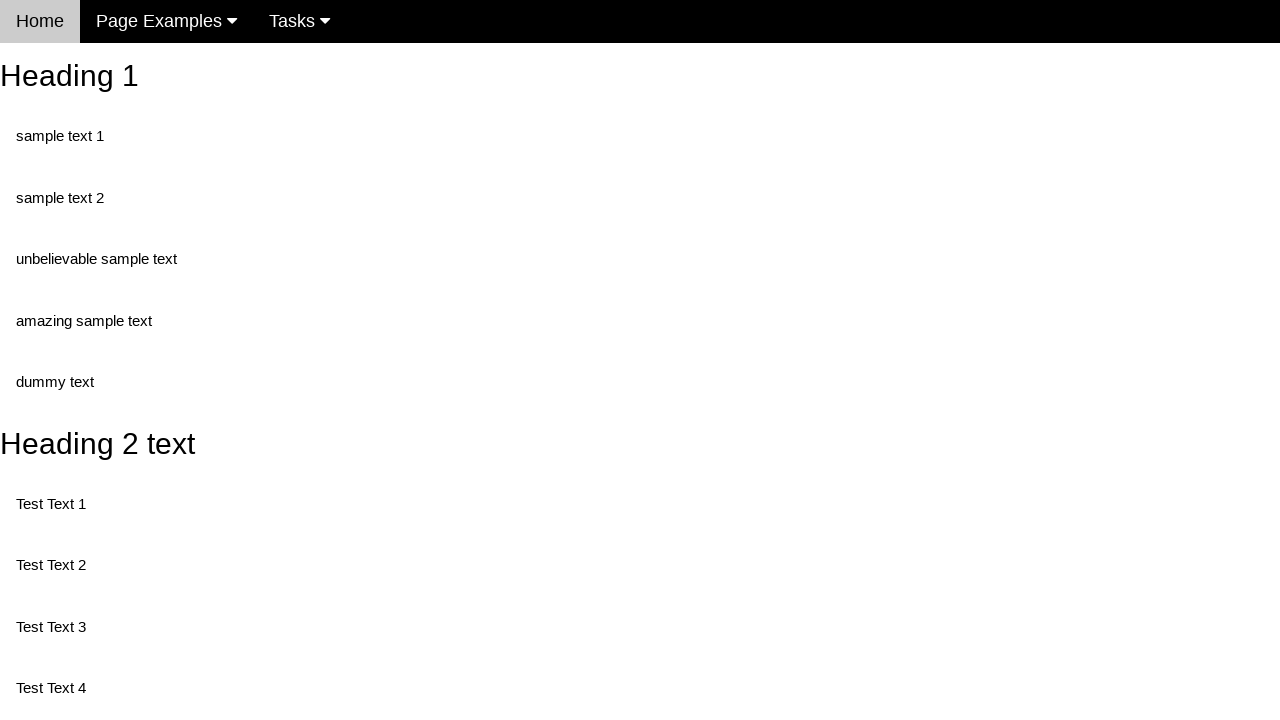

Navigated to locators example page
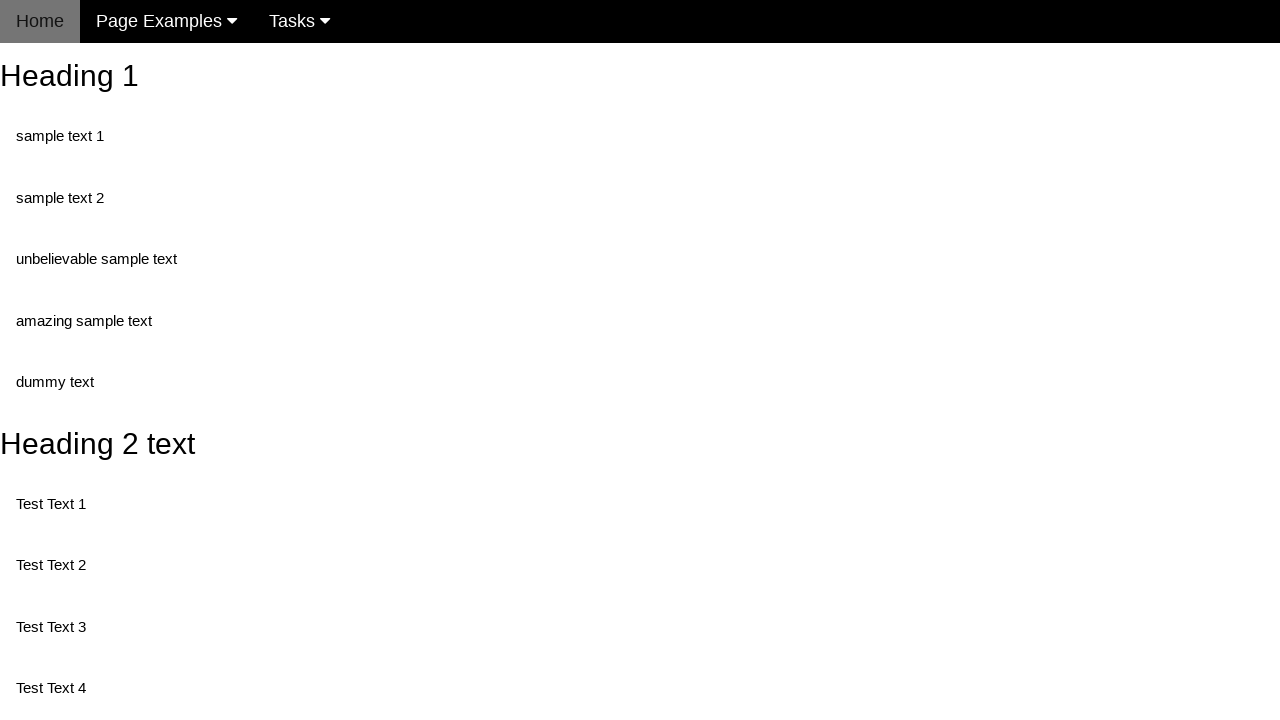

Found element with ID 'heading_2' and retrieved its text content
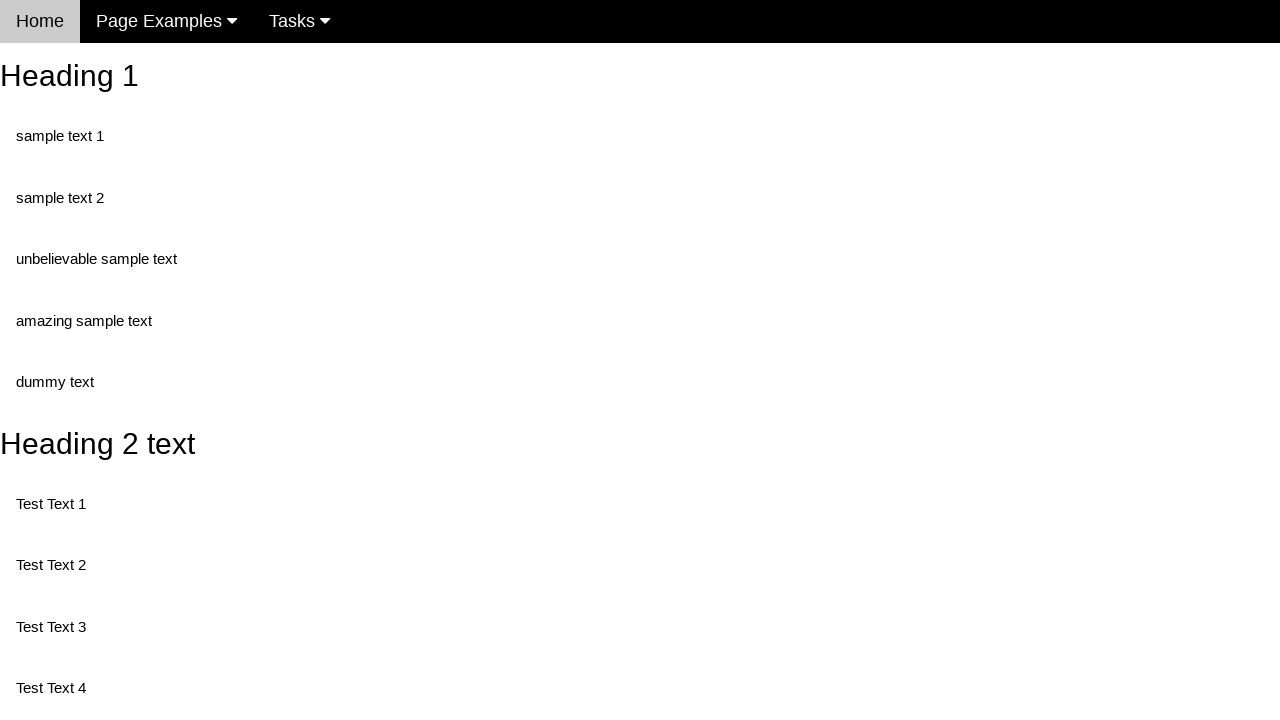

Printed heading text: Heading 2 text
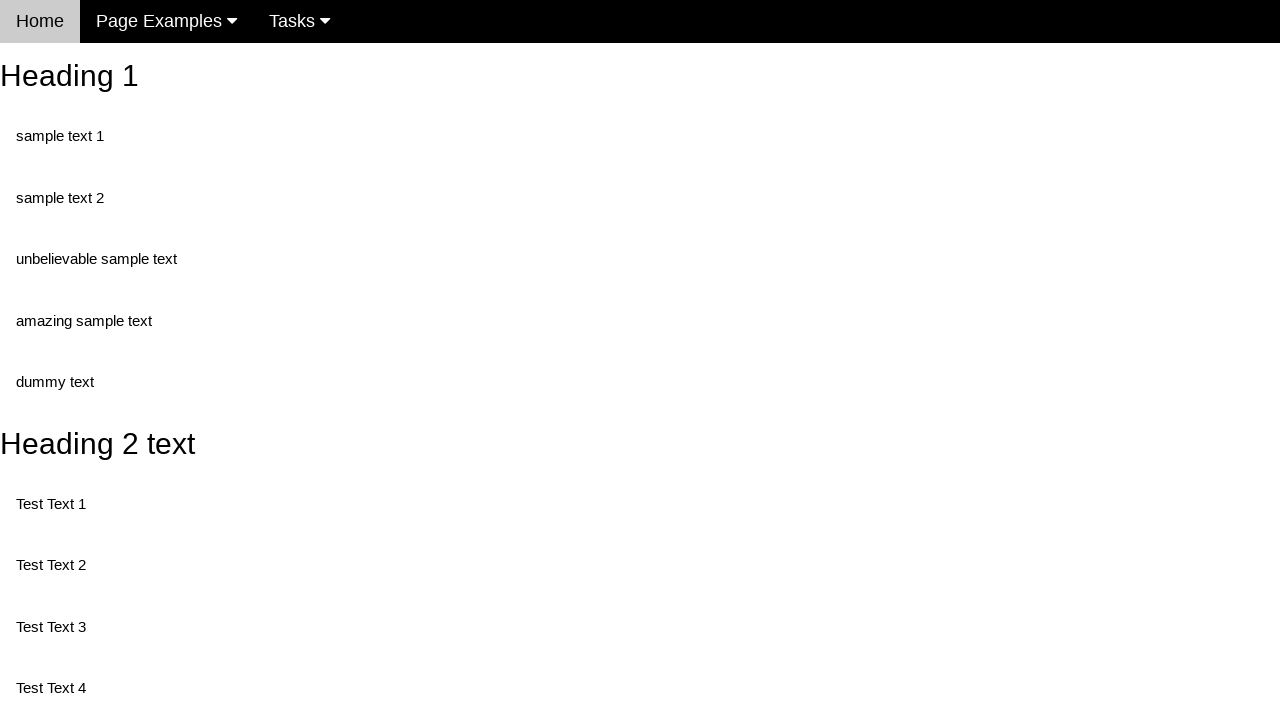

Verified heading text content is 'Heading 2 text'
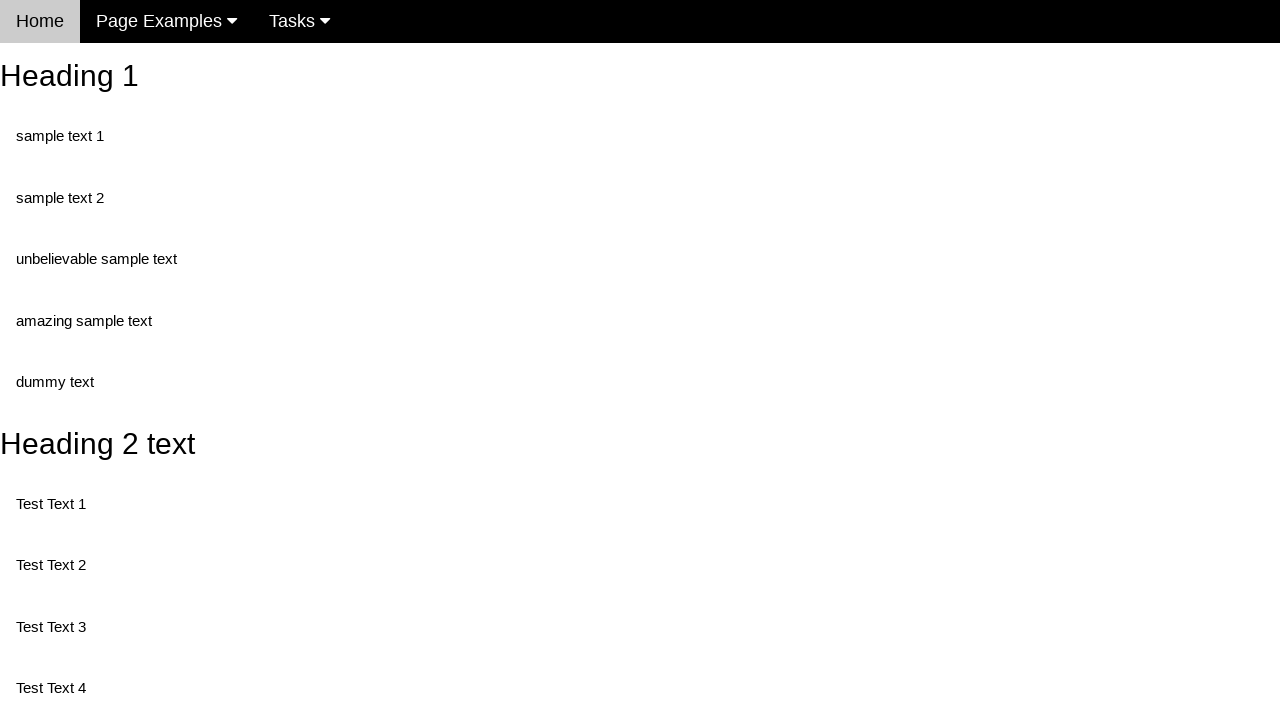

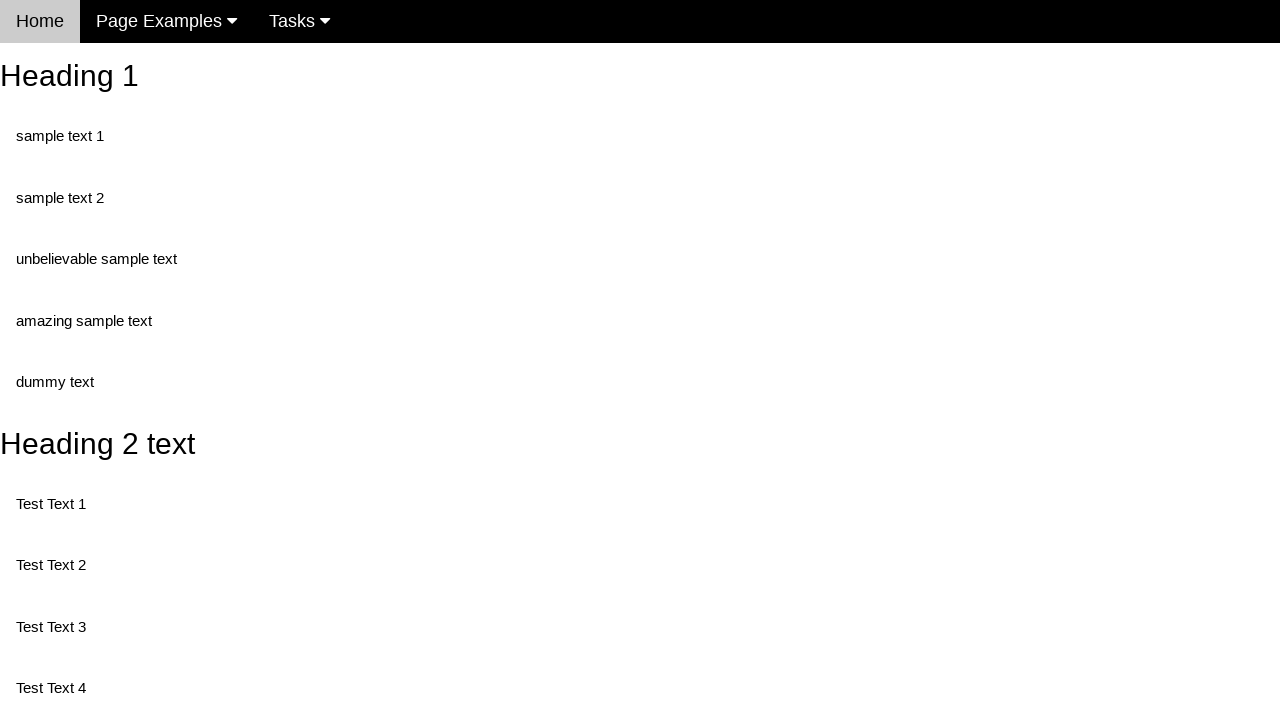